Navigates to Extended Historic tour booking page, fills in a date, and checks if availability exists

Starting URL: https://www.recreation.gov/ticket/234640/ticket/1012

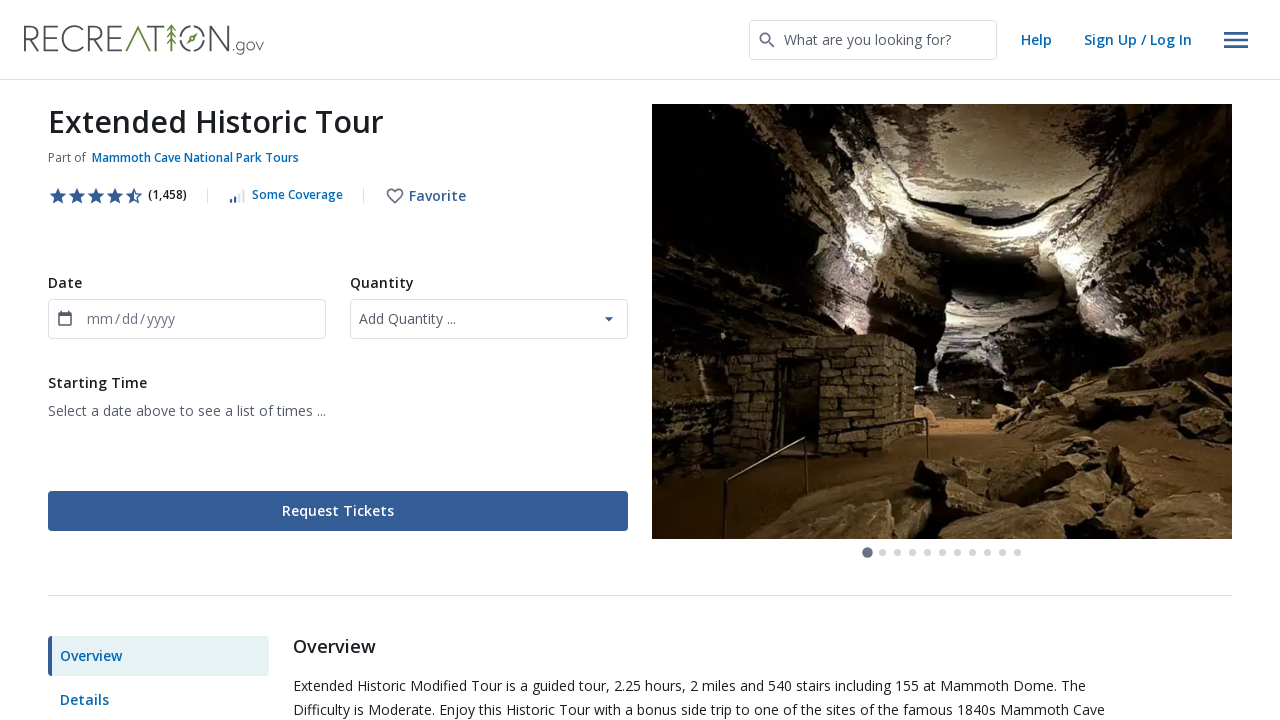

Filled month field with '12' on div[aria-label='month, ']
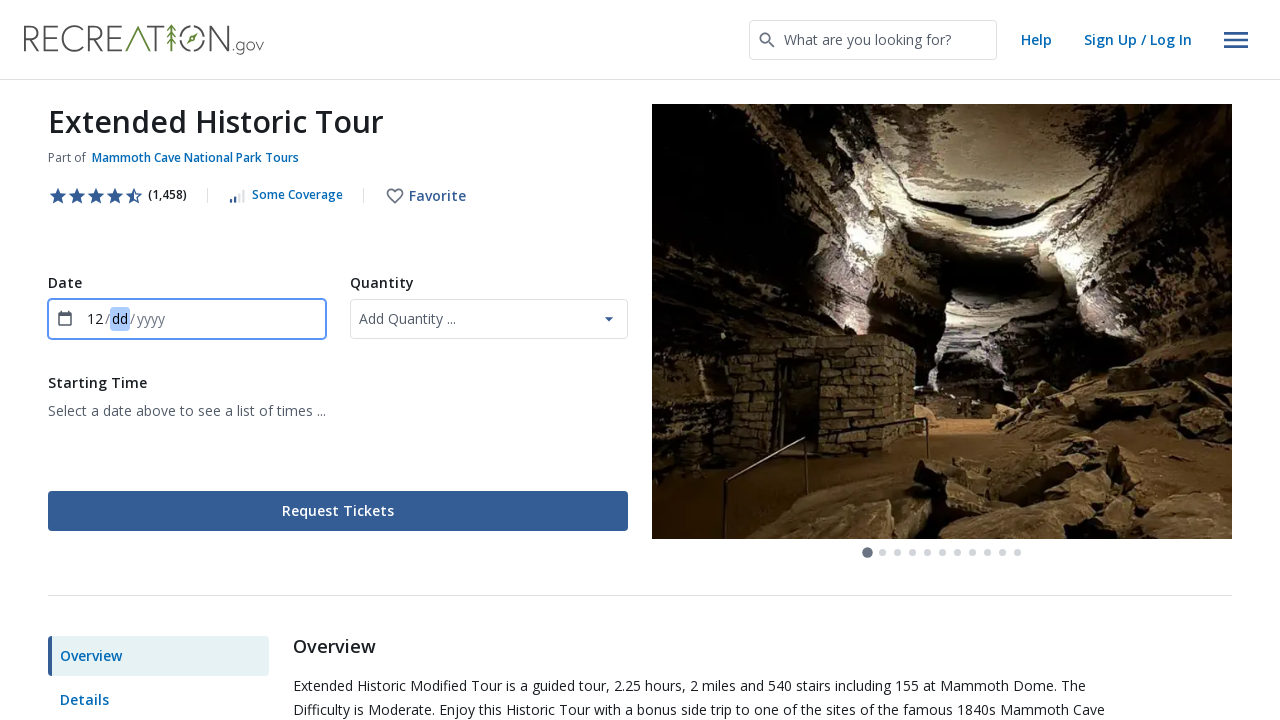

Filled day field with '26' on div[aria-label='day, ']
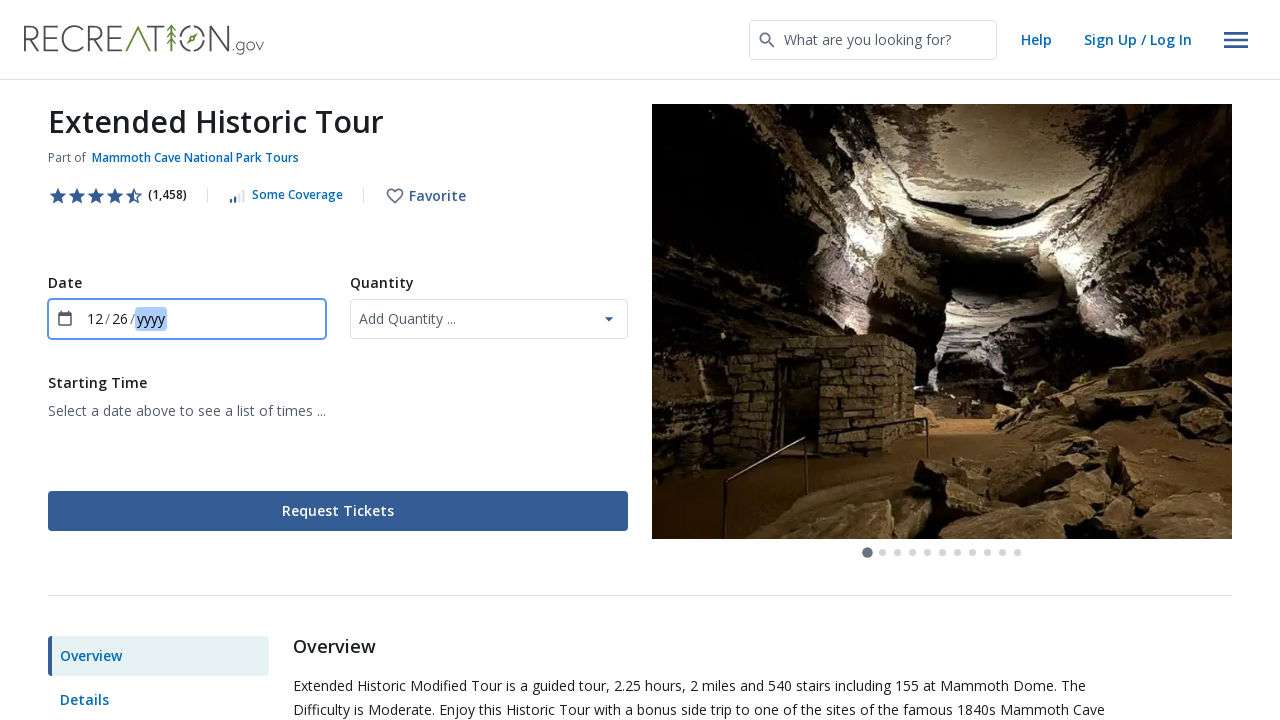

Filled year field with '2024' on div[aria-label='year, ']
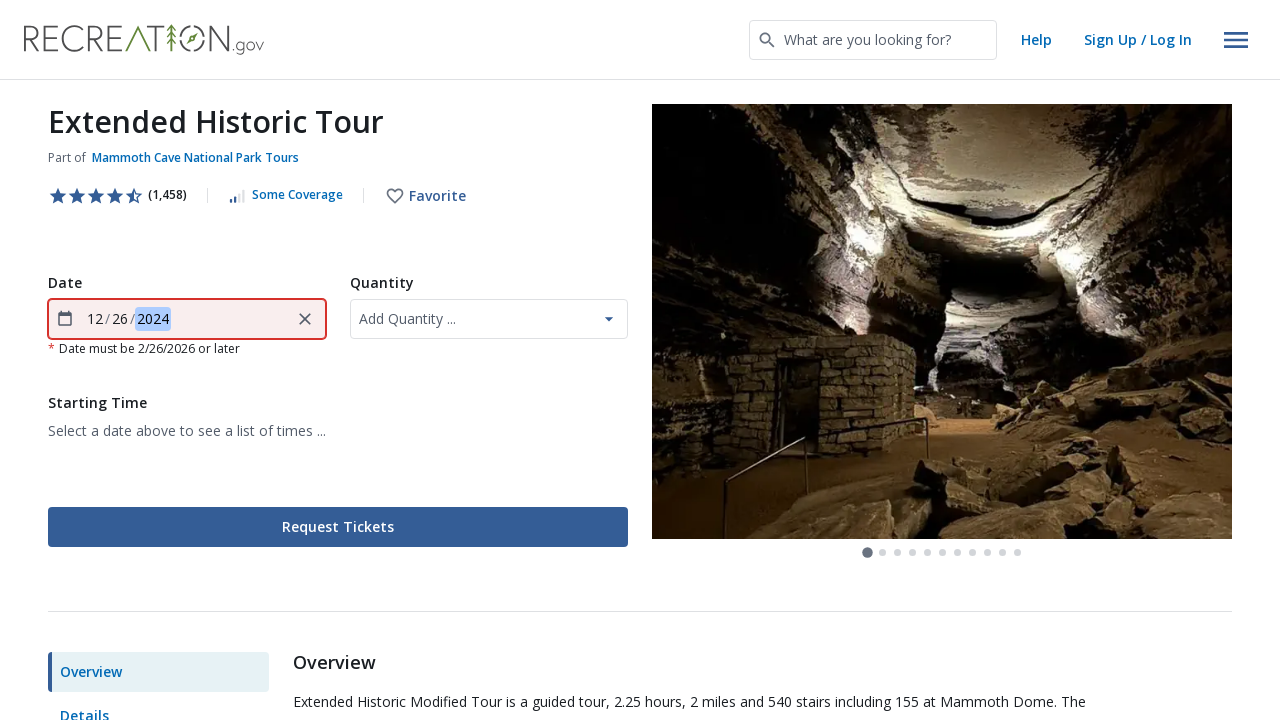

Checked for availability indicator on Extended Historic tour
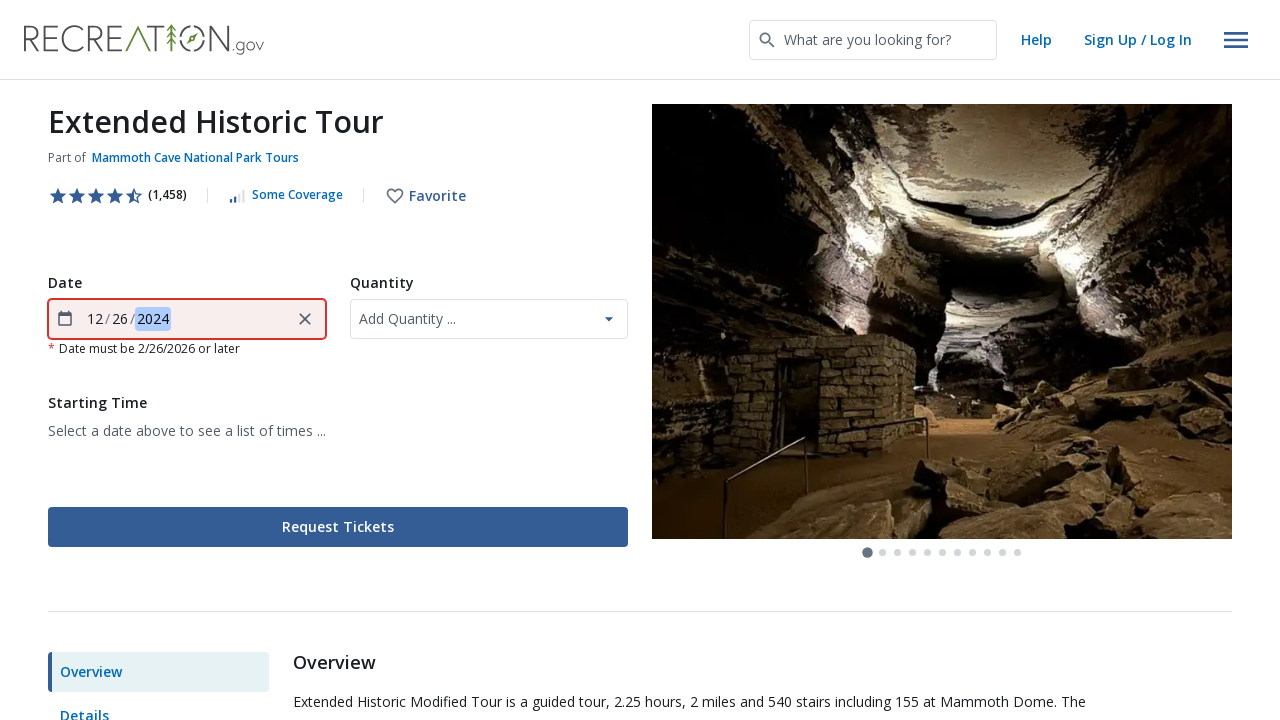

Extended Historic tour is not available
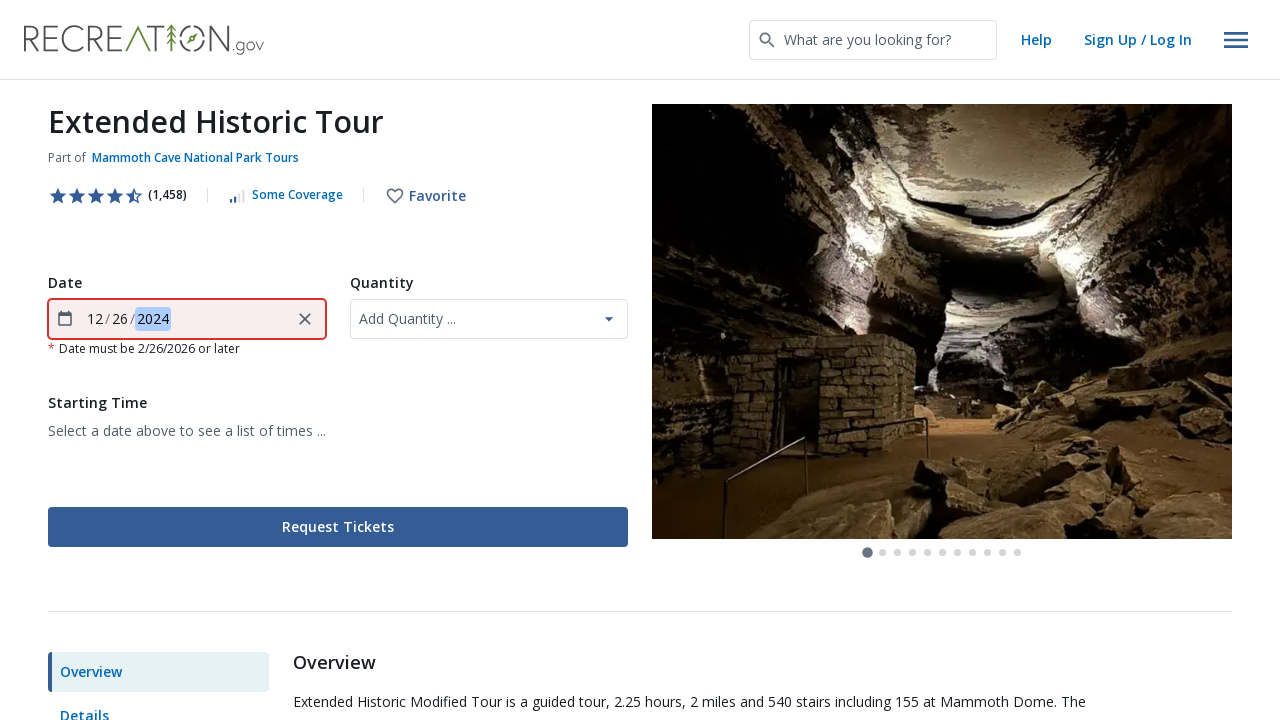

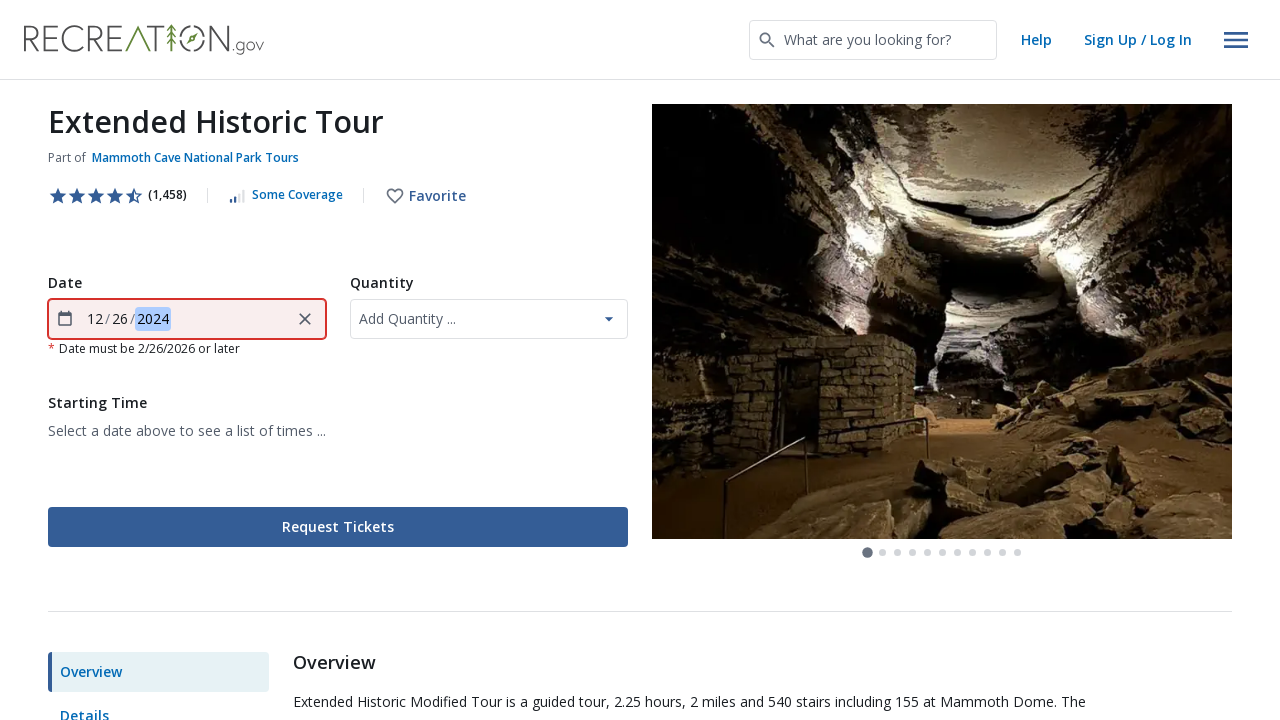